Tests searching for a town (New York) on Booking.com and selecting the first suggested location from the autocomplete dropdown

Starting URL: https://booking.com

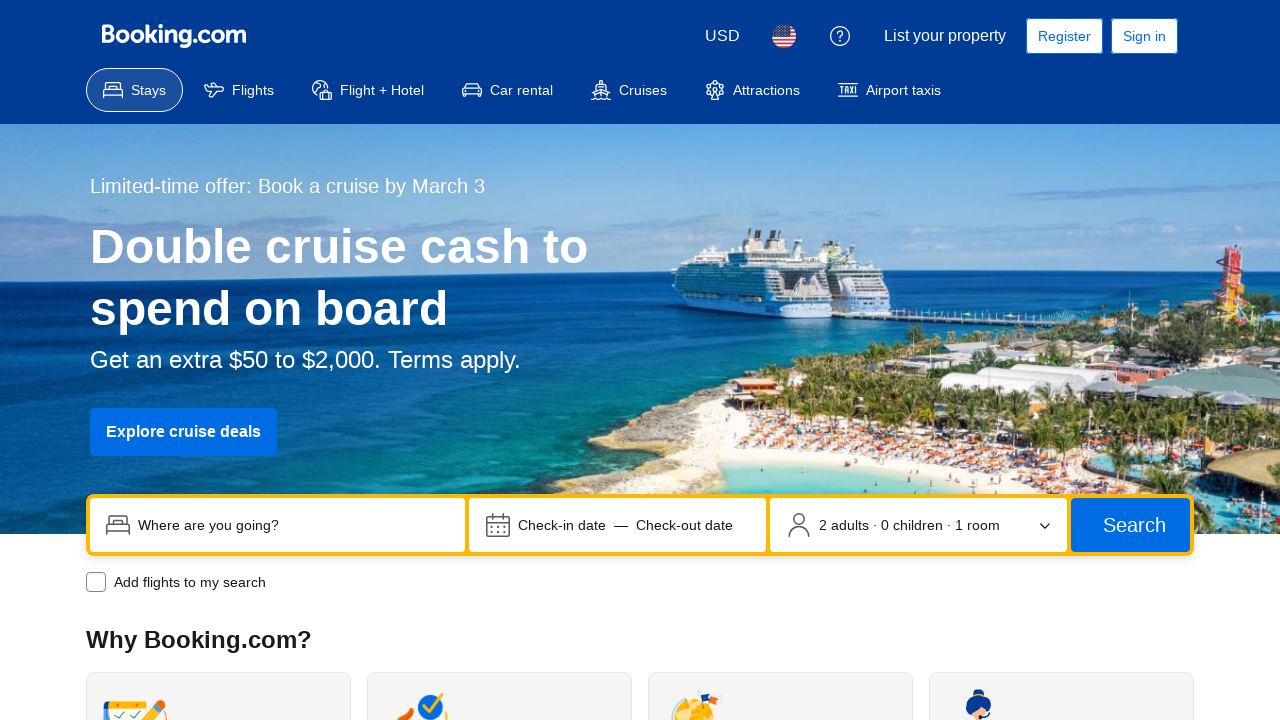

Filled search field with 'New York' on input[name='ss']
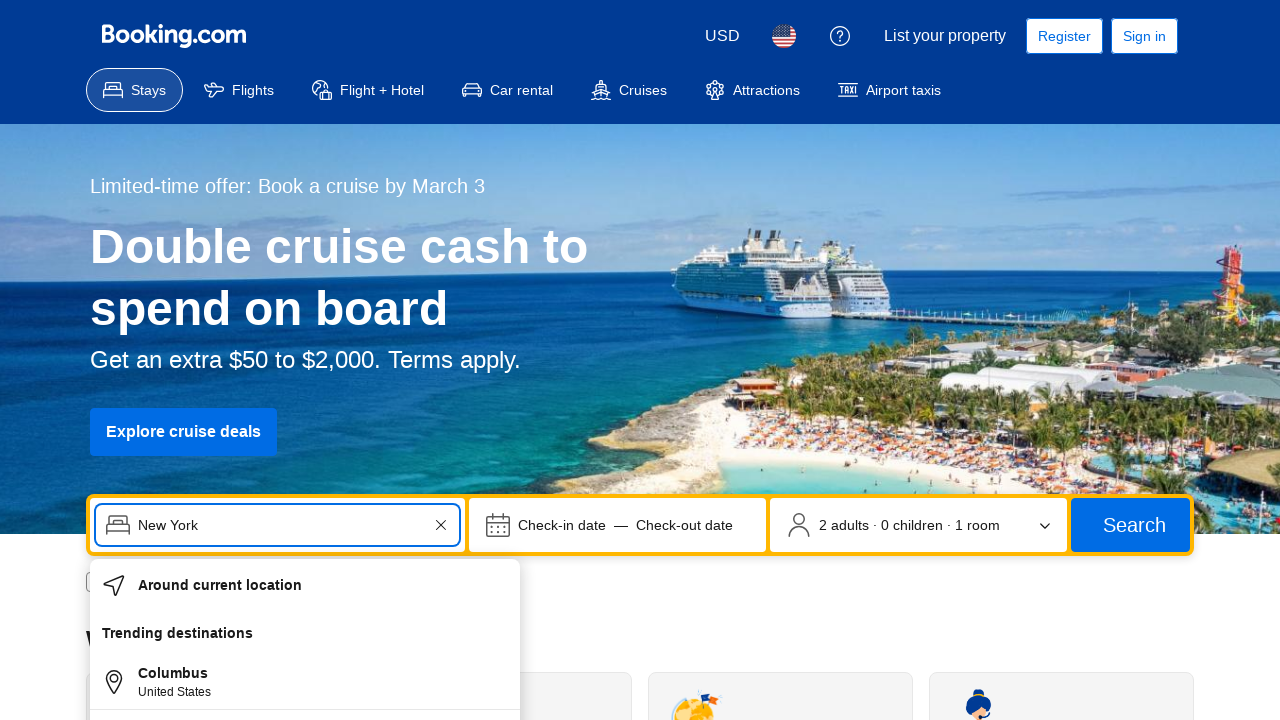

Autocomplete suggestions dropdown appeared
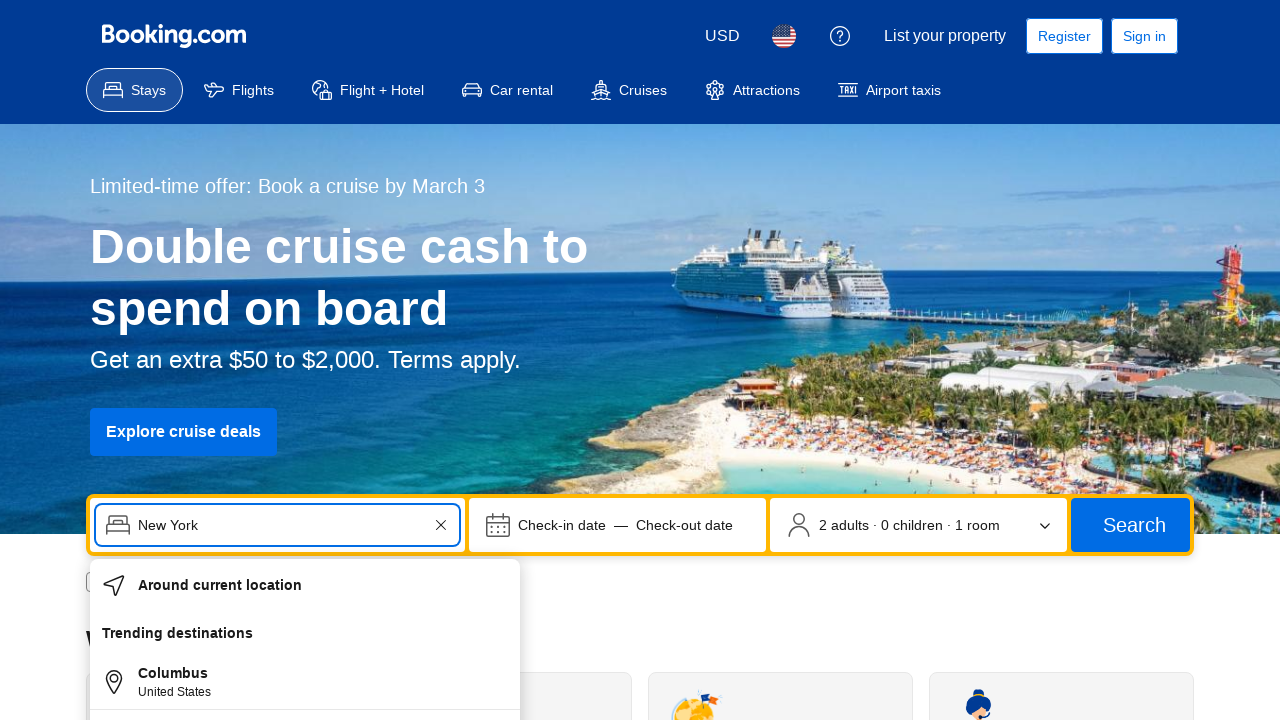

Clicked first suggestion from autocomplete dropdown for New York at (305, 587) on [data-testid='autocomplete-results'] li:first-child
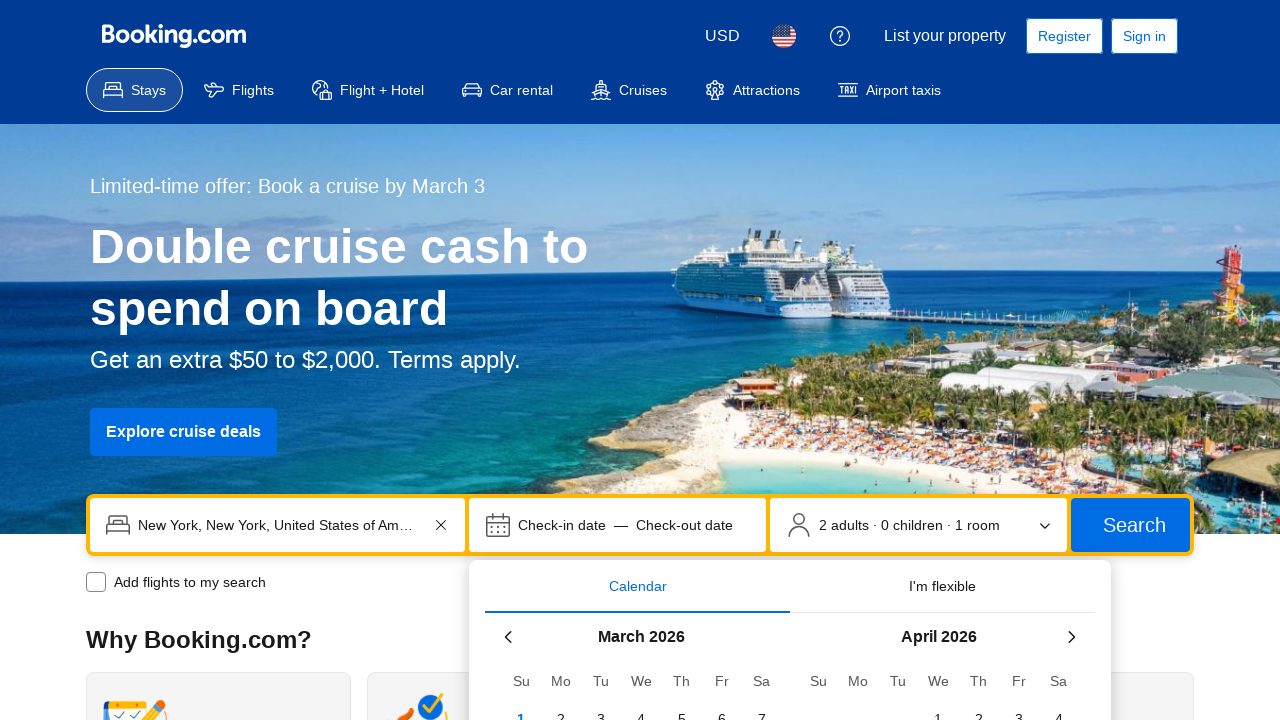

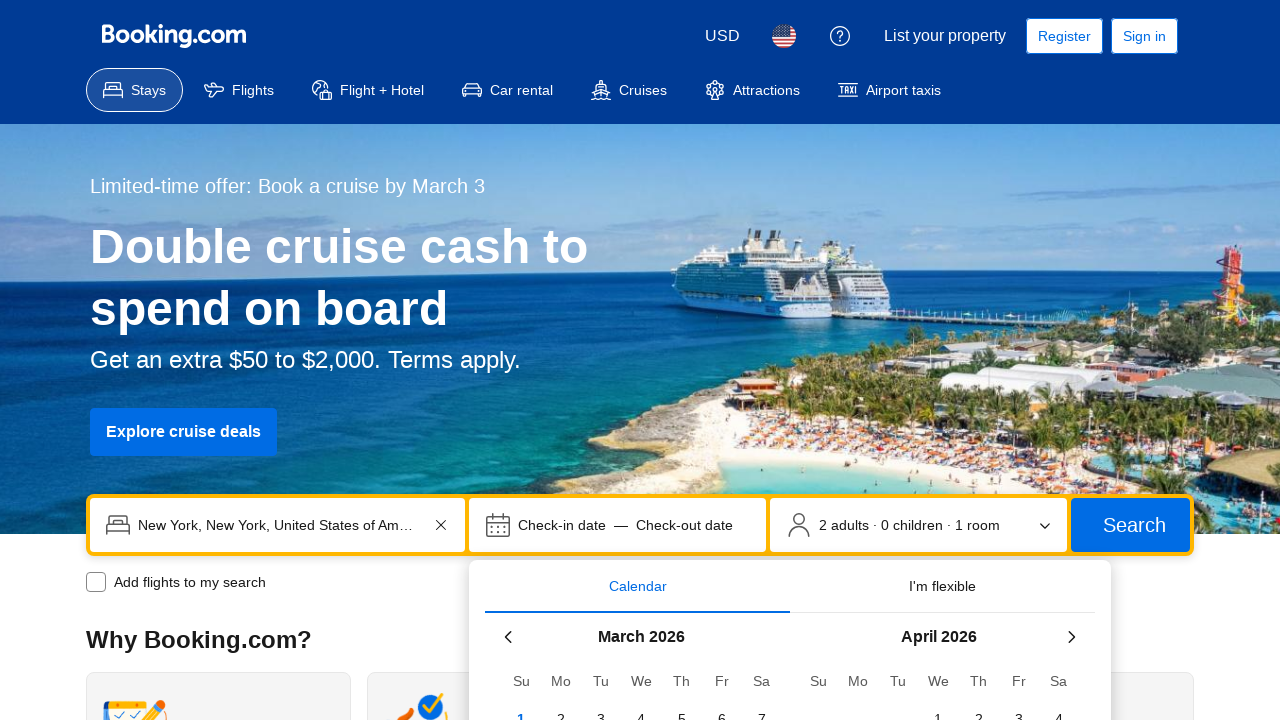